Tests a form submission on a library app by entering an email address, clicking the submit button, and verifying that a success alert is displayed.

Starting URL: https://library-app.firebaseapp.com

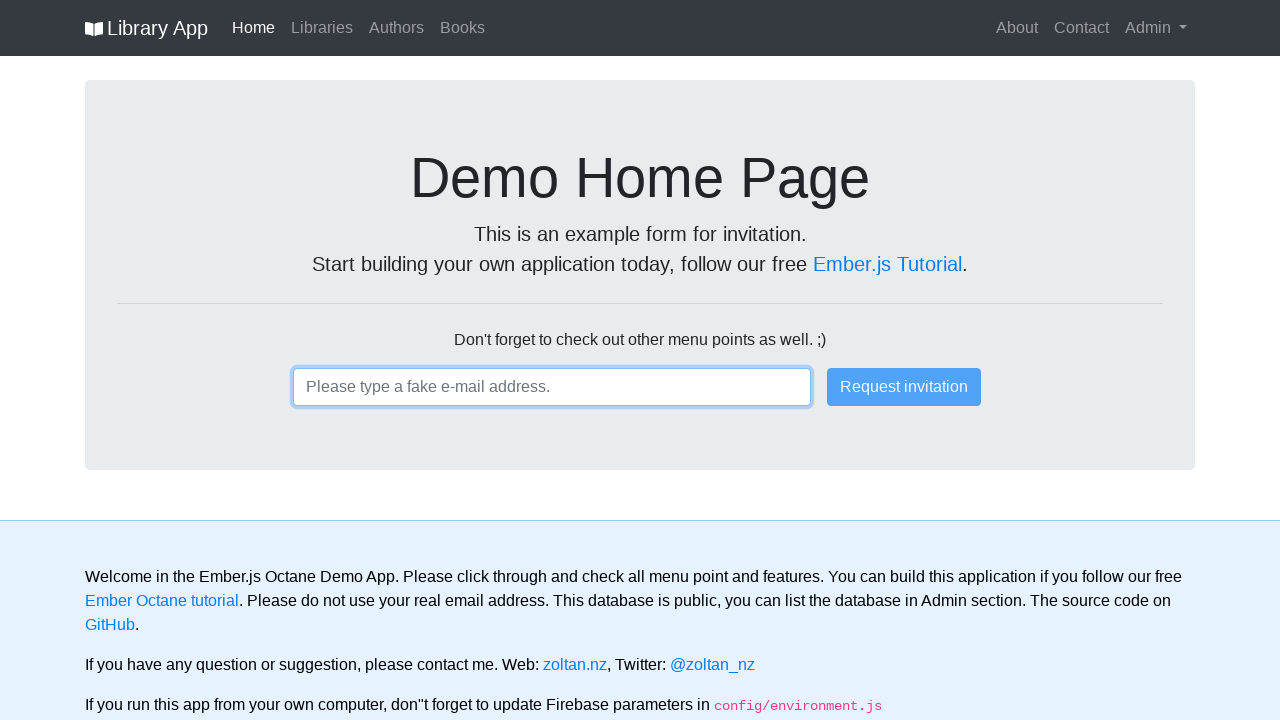

Filled email input field with 'libraryuser@example.com' on input
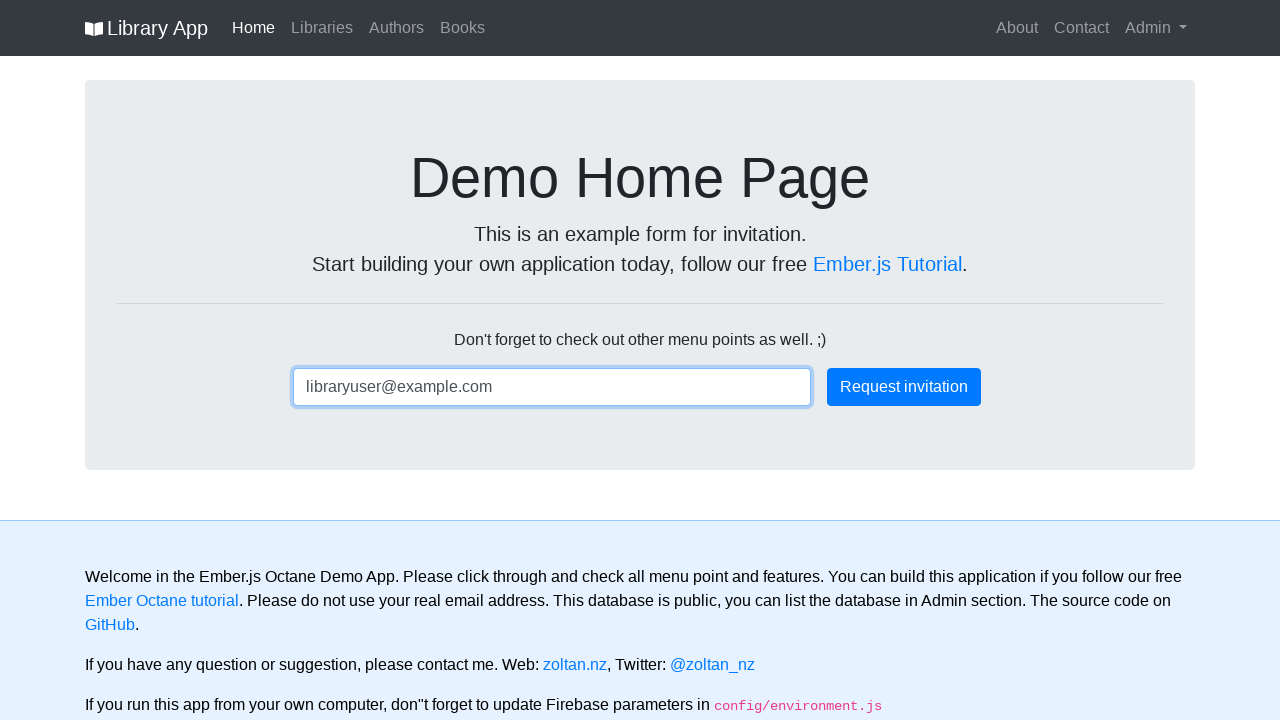

Clicked primary submit button at (904, 387) on .btn-primary
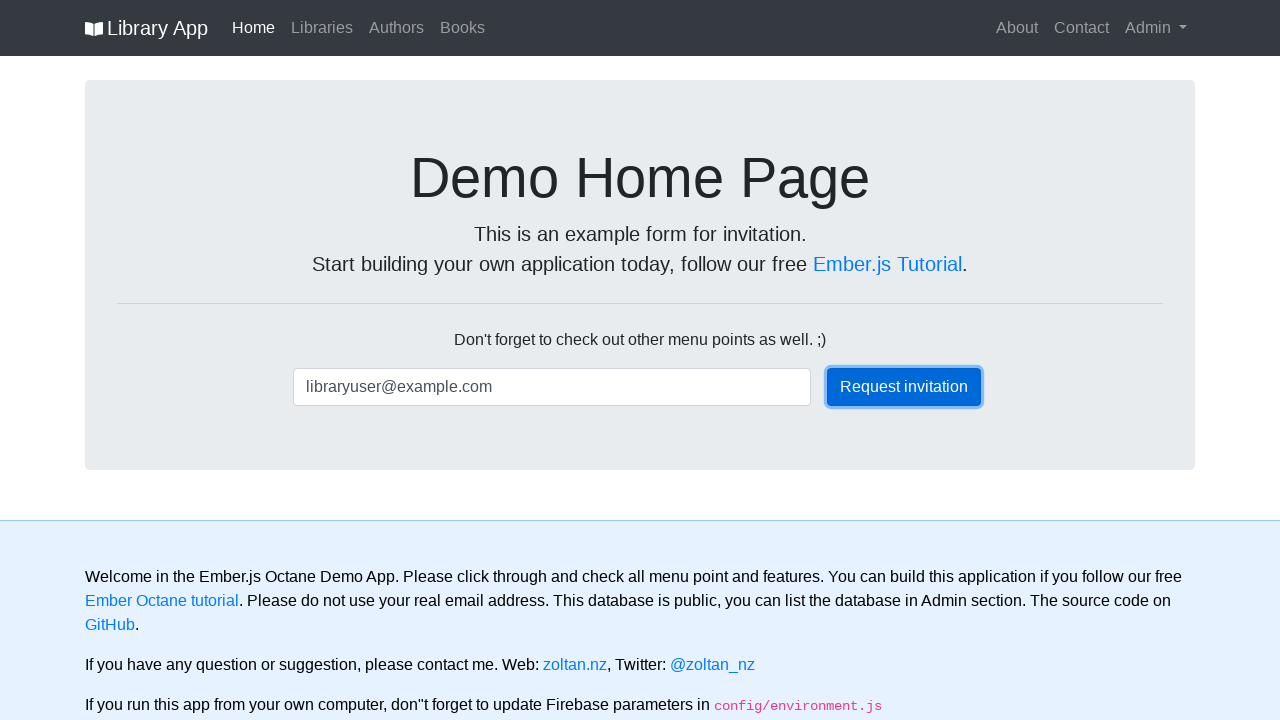

Success alert displayed after form submission
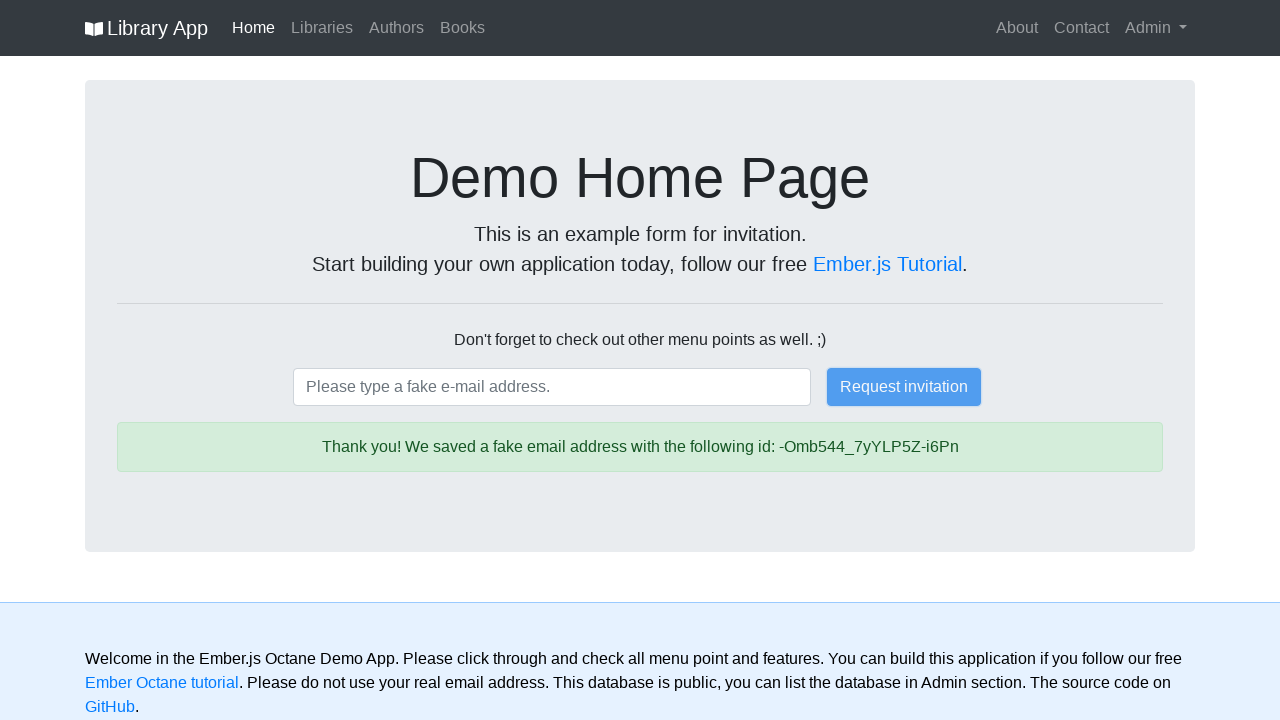

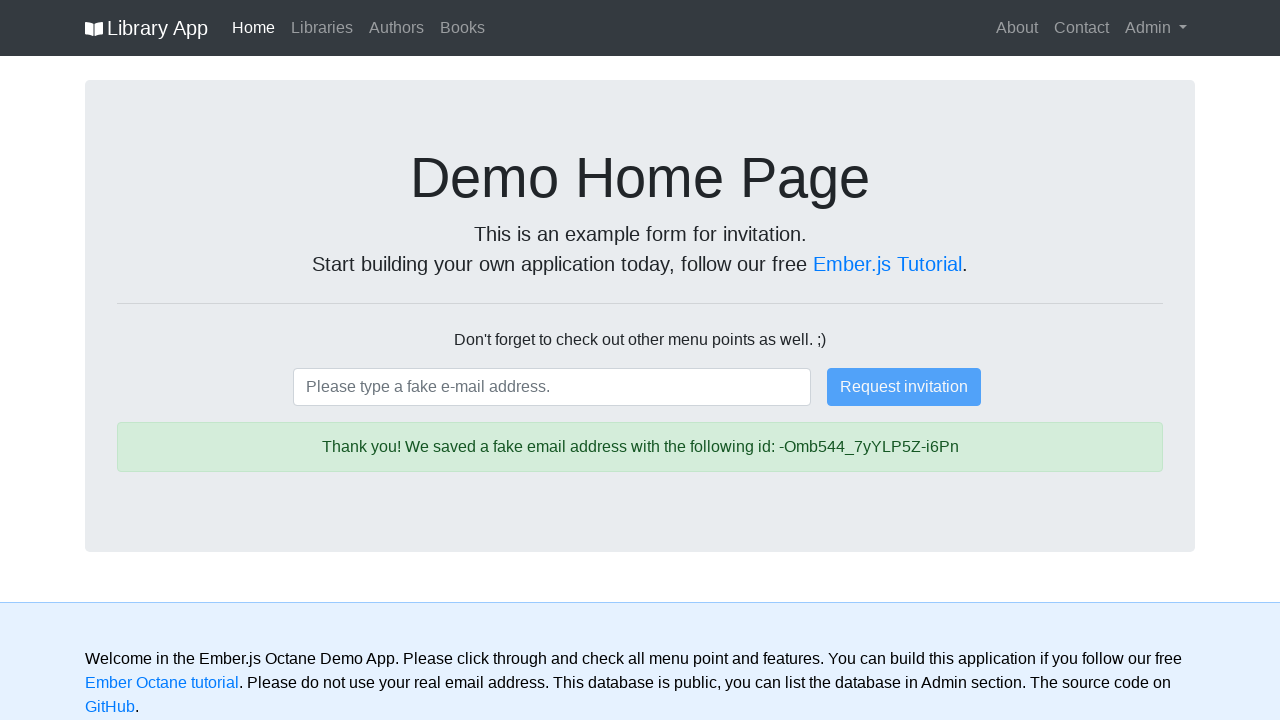